Tests domain availability check on registro.br by entering a domain name and submitting the search form

Starting URL: https://registro.br

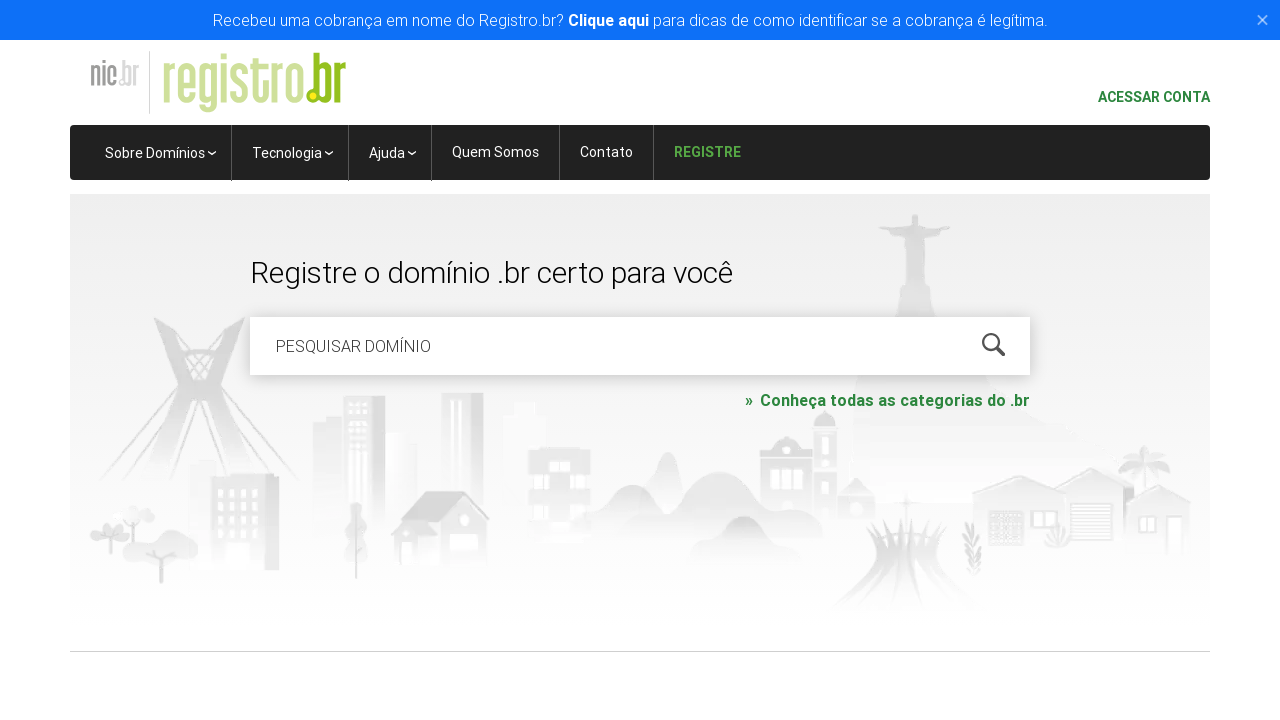

Filled domain availability search field with 'meudominio2024.com.br' on #is-avail-field
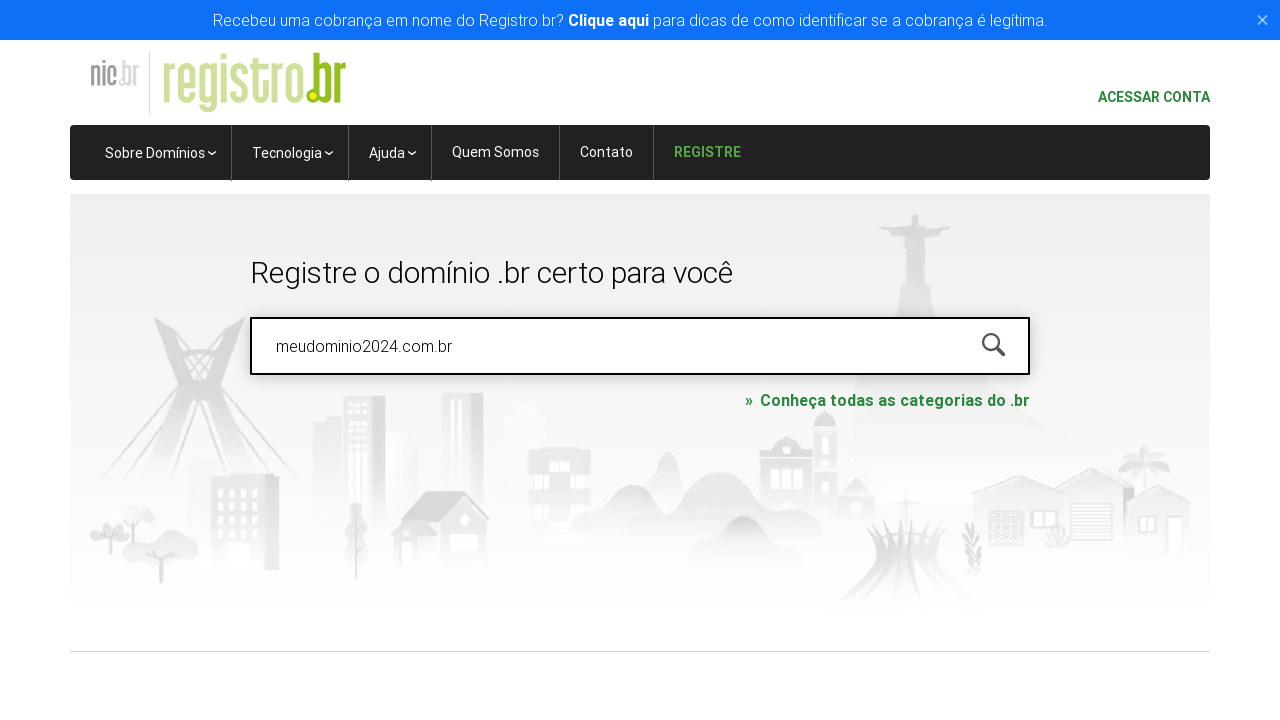

Pressed Enter to submit domain availability search on #is-avail-field
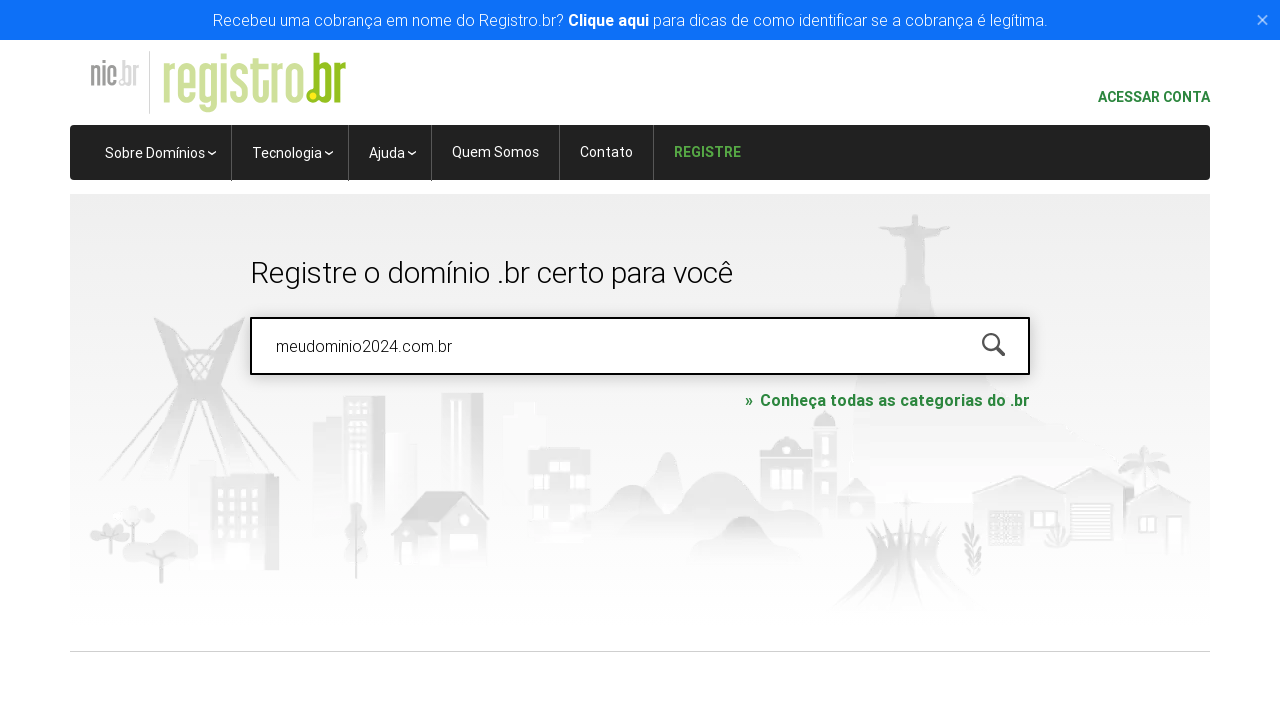

Domain availability search results loaded
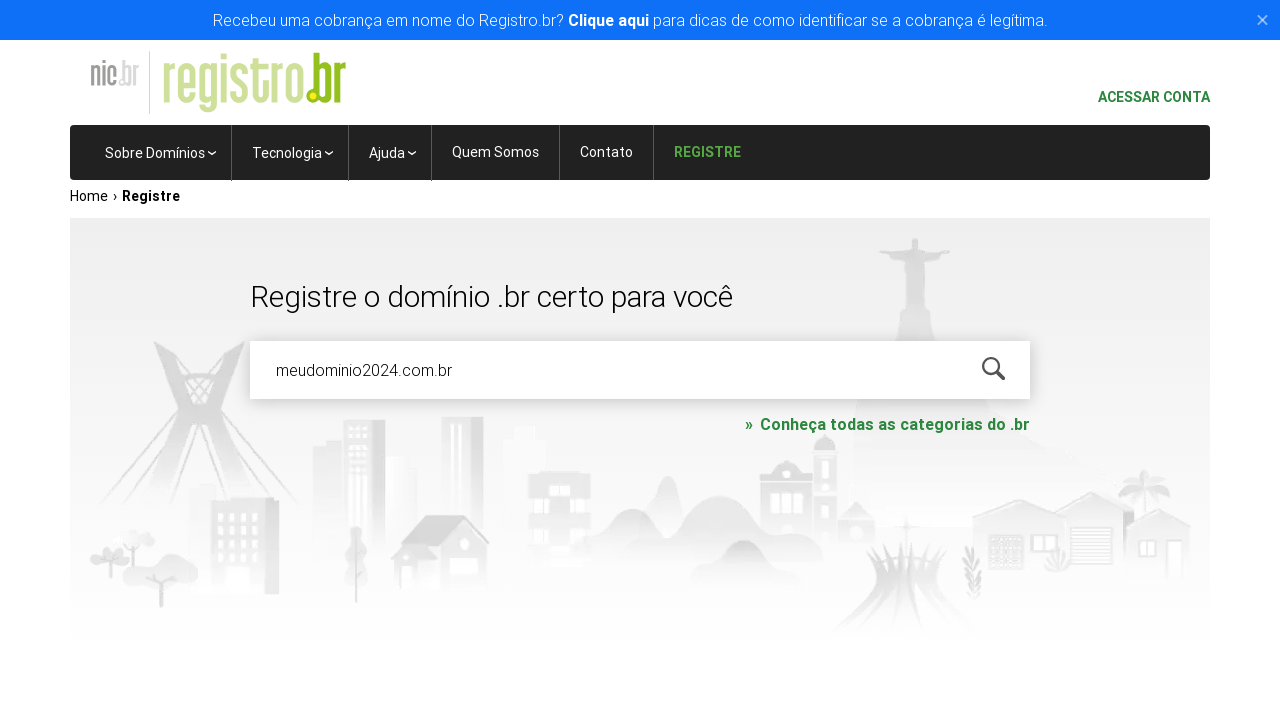

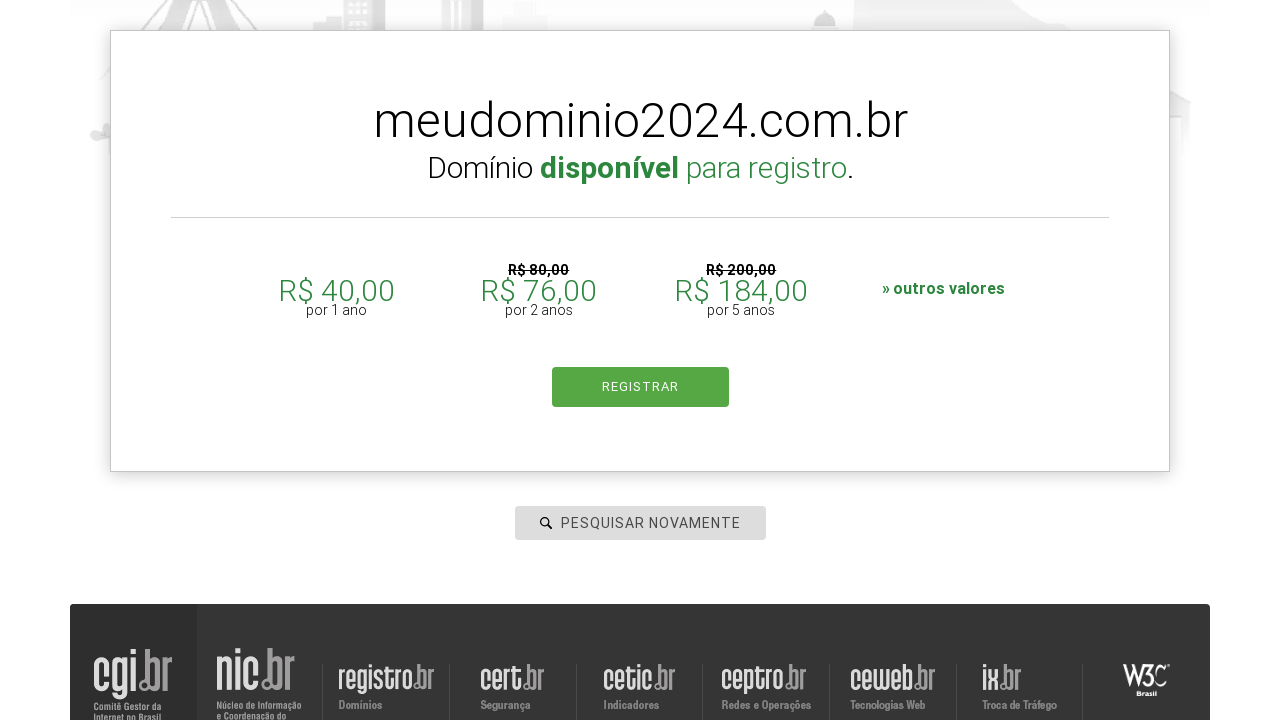